Navigates to a tooltip demo page and interacts with elements that have tooltips to verify they are accessible

Starting URL: https://seleniumui.moderntester.pl/tooltip.php

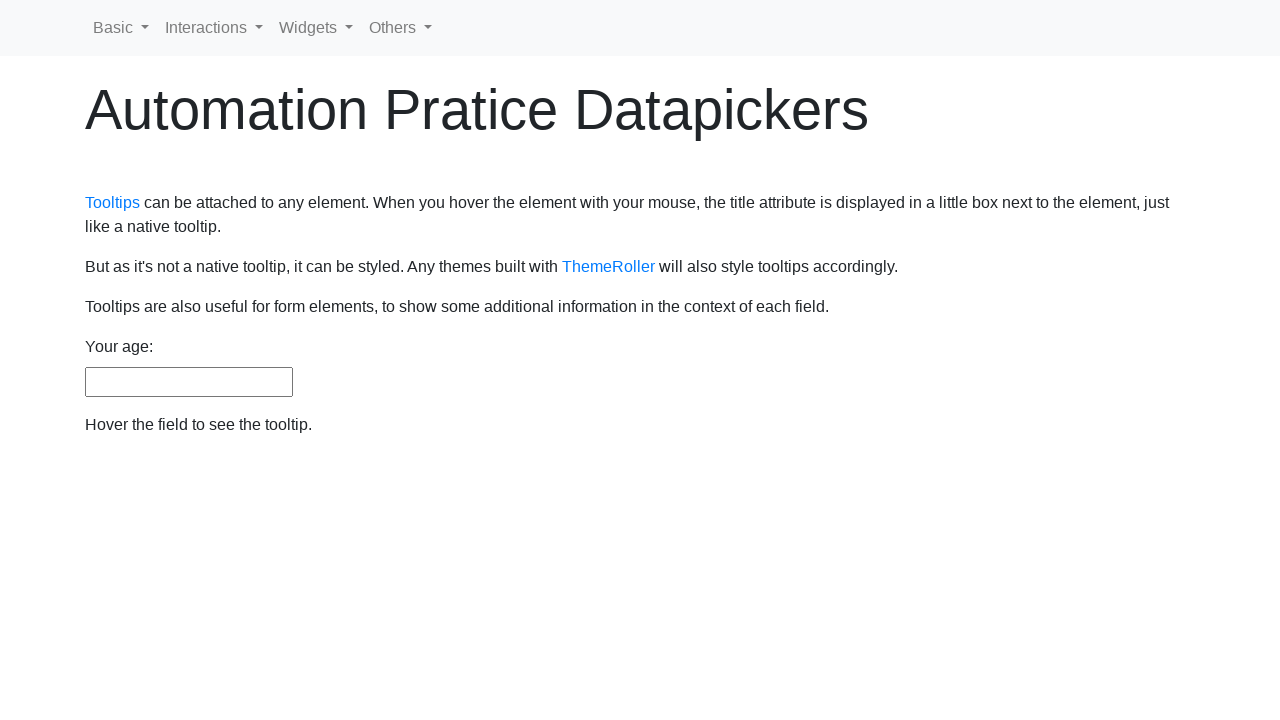

Navigated to tooltip demo page
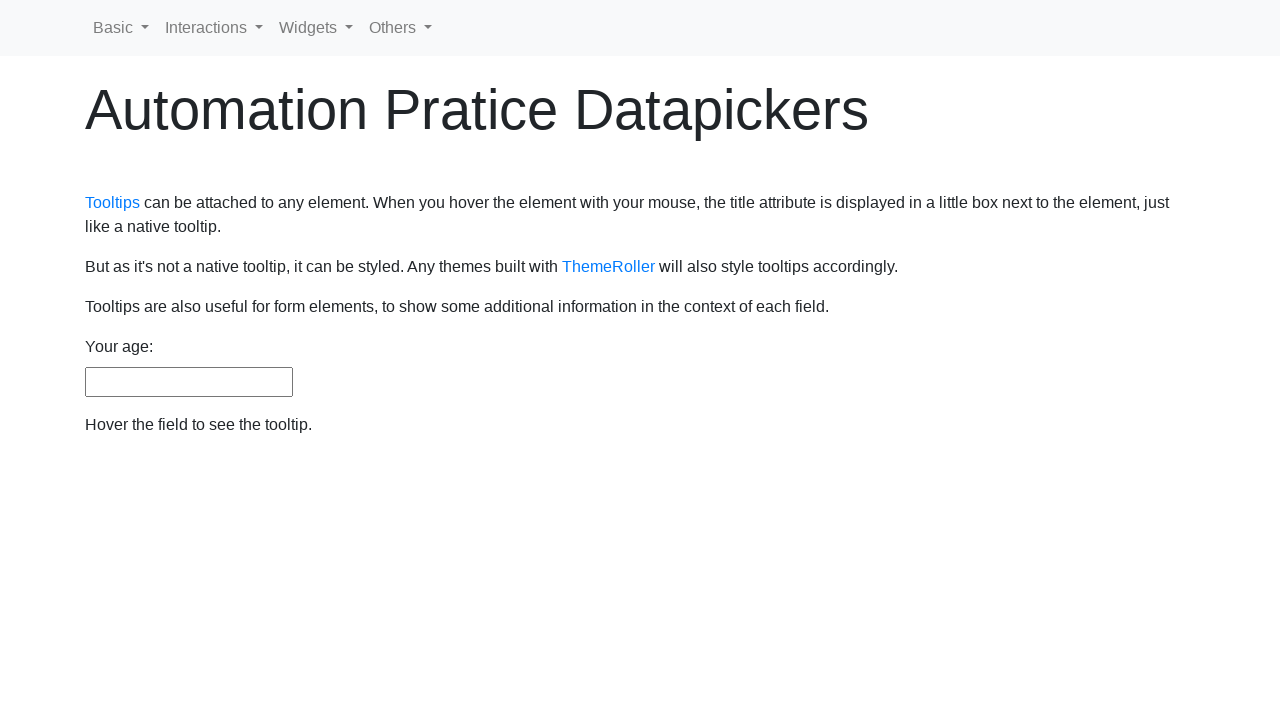

Tooltip content section loaded
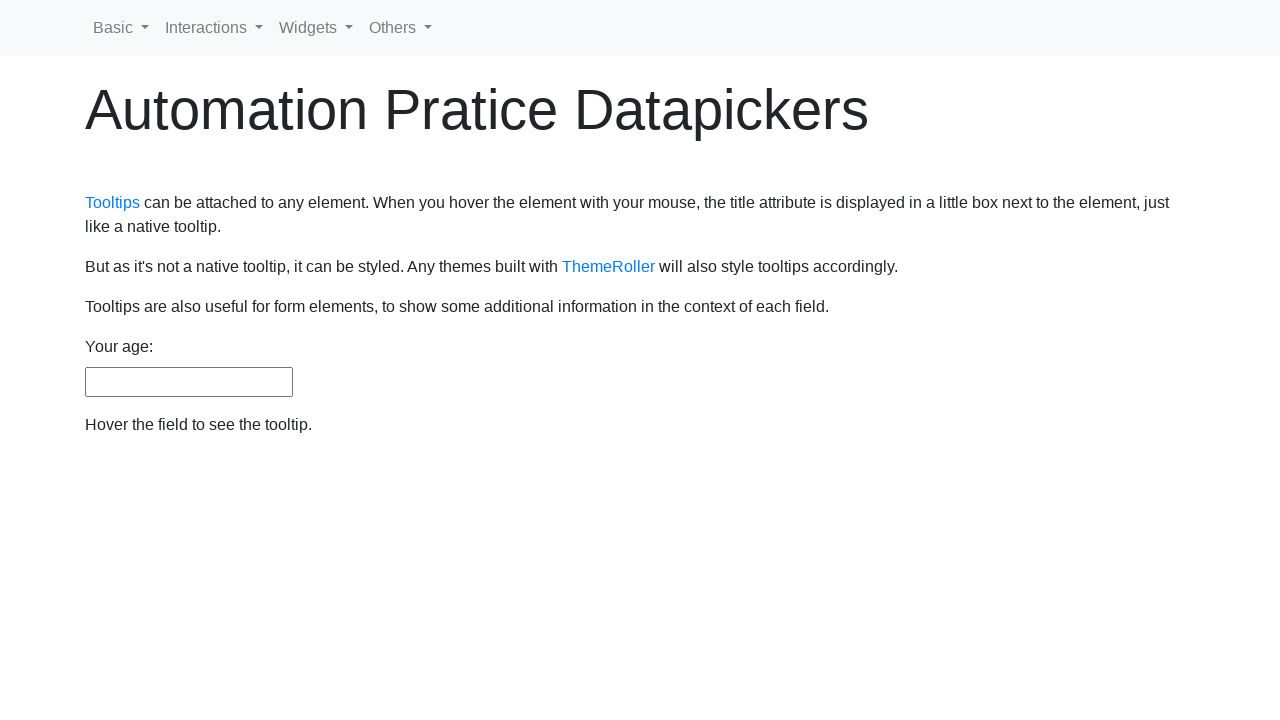

Located all tooltip links
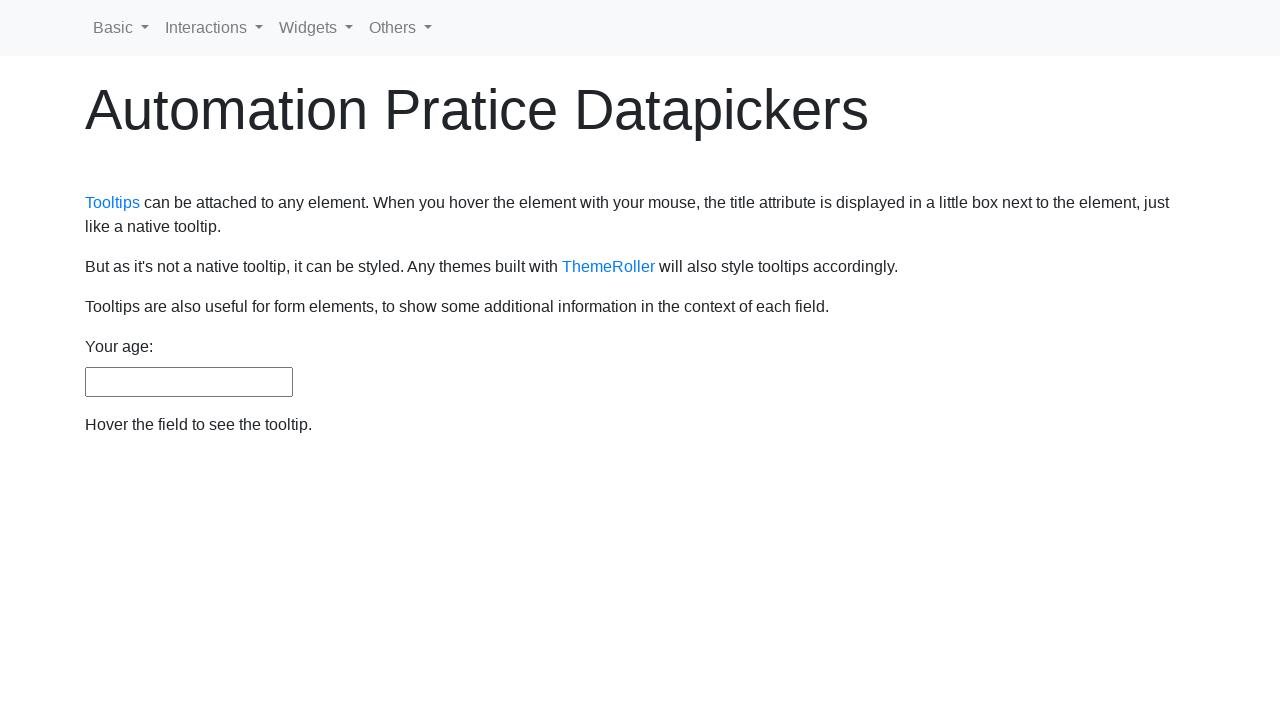

Located age input field
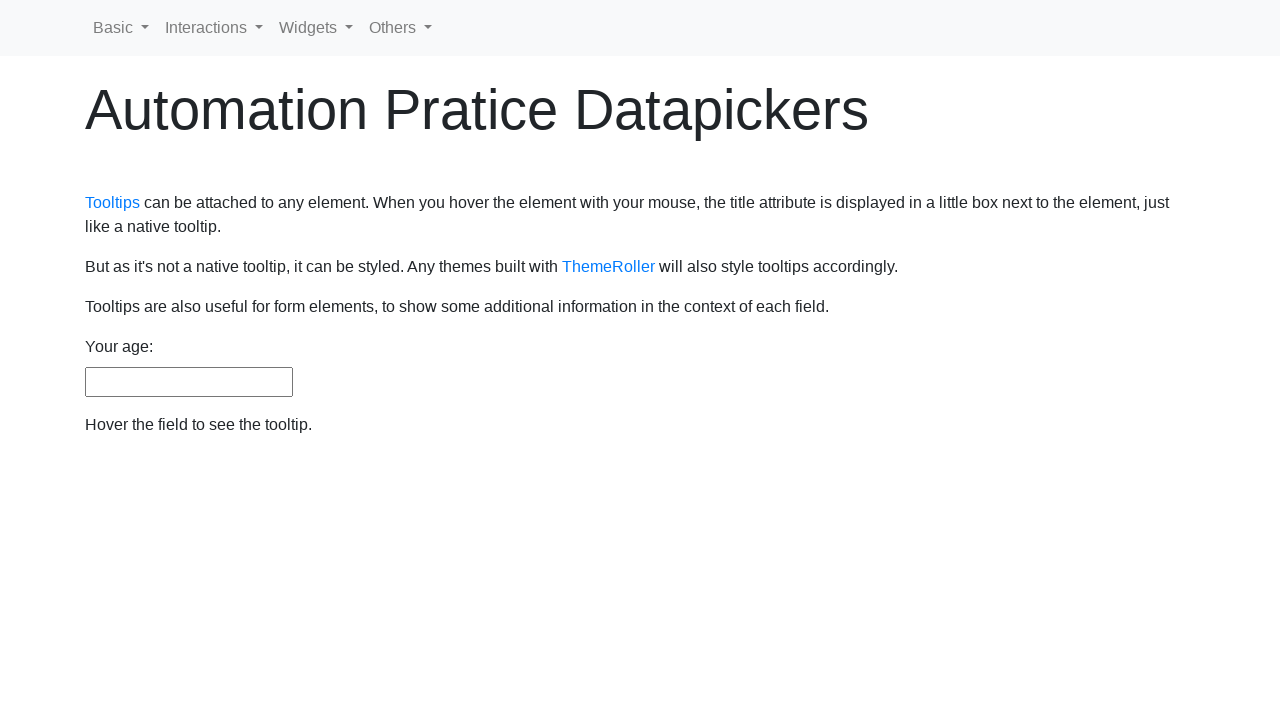

Hovered over tooltip link to trigger tooltip at (112, 203) on .content.tooltips a >> nth=0
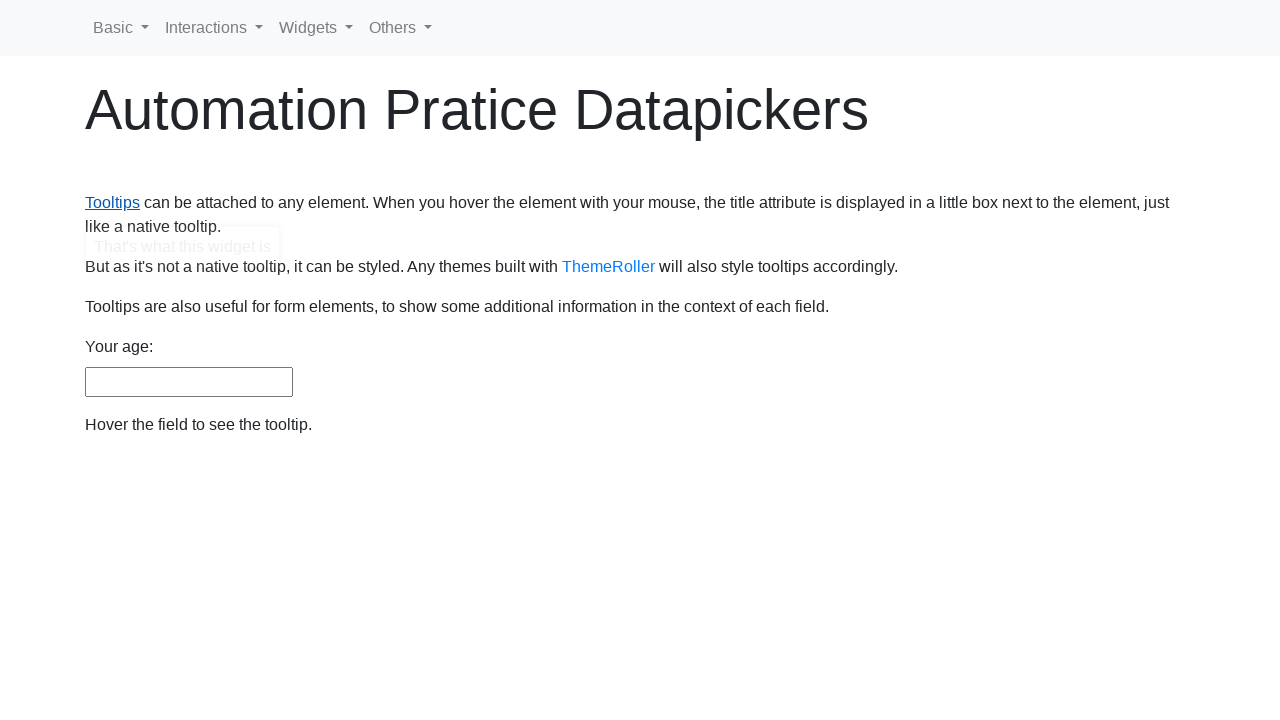

Hovered over tooltip link to trigger tooltip at (608, 267) on .content.tooltips a >> nth=1
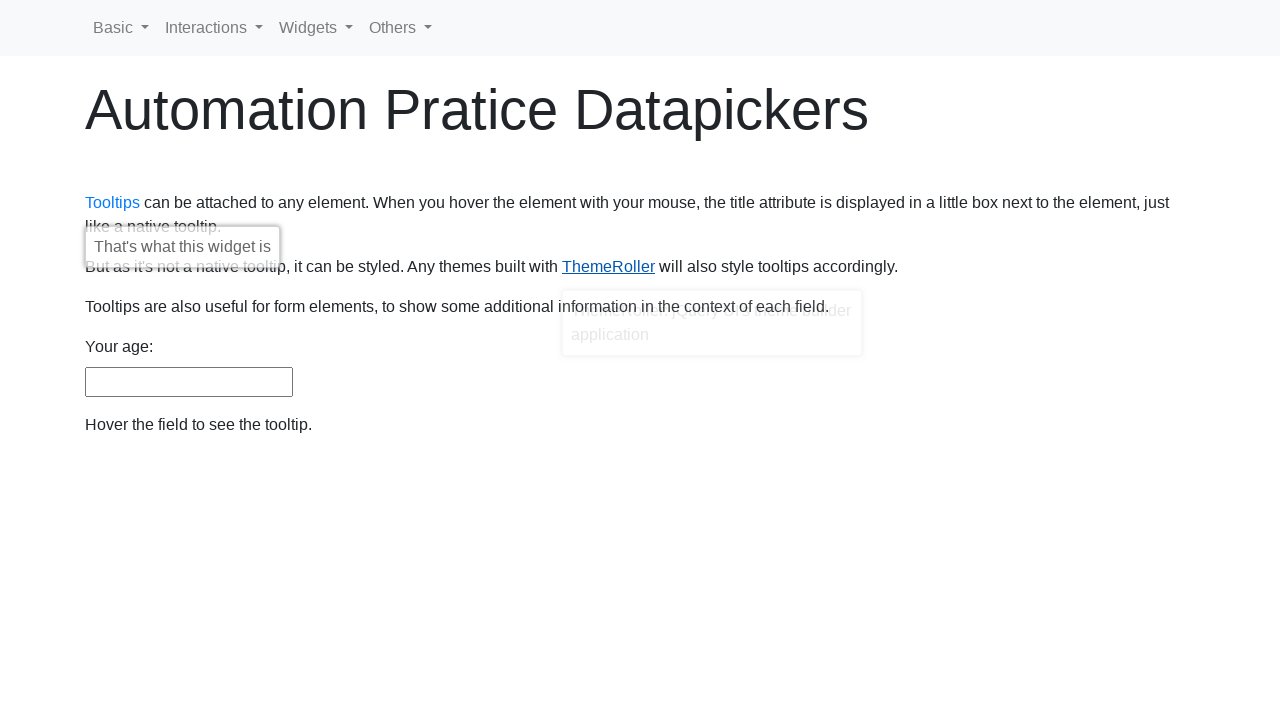

Hovered over age input field to trigger tooltip at (189, 382) on #age
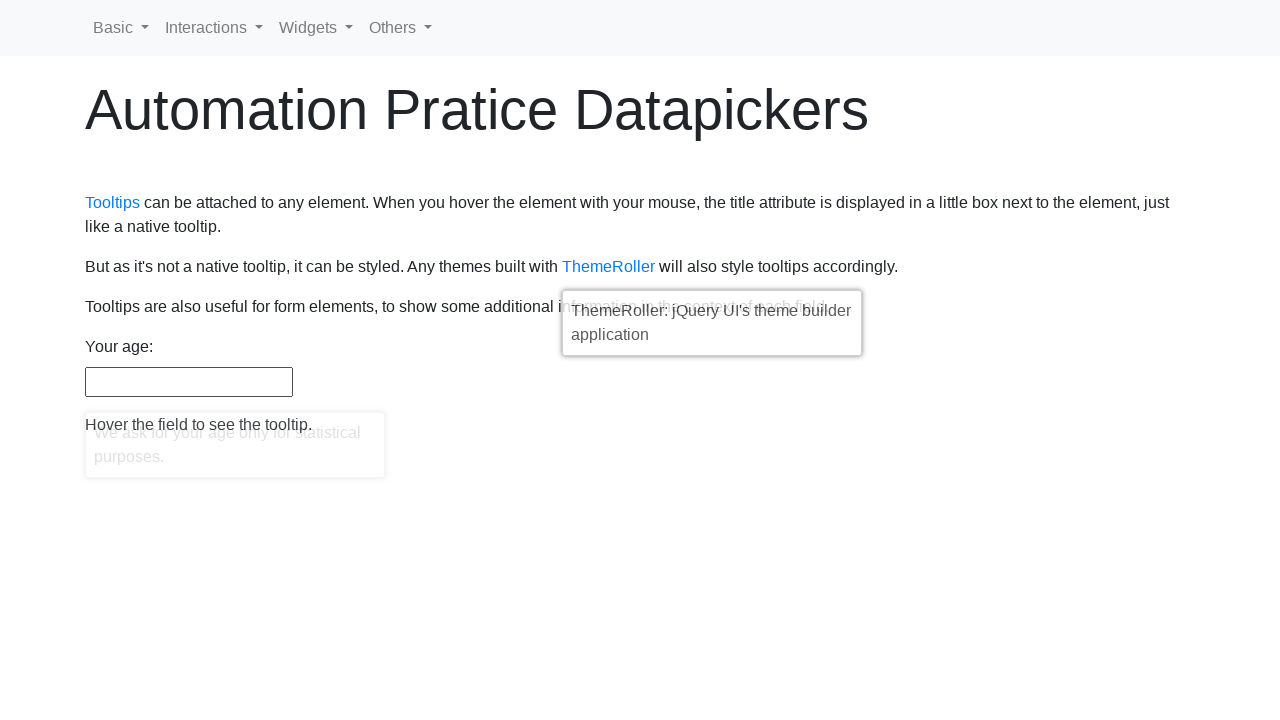

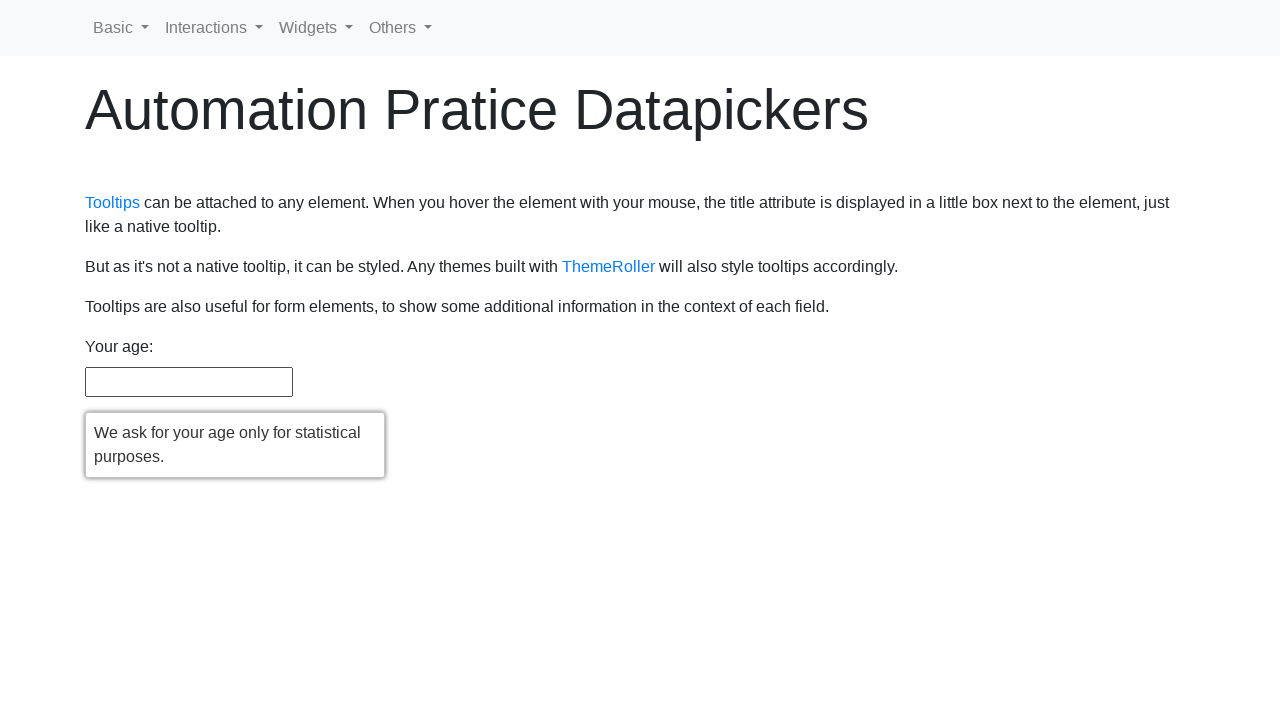